Navigates to YouTube homepage and waits for the page to load

Starting URL: https://www.youtube.com

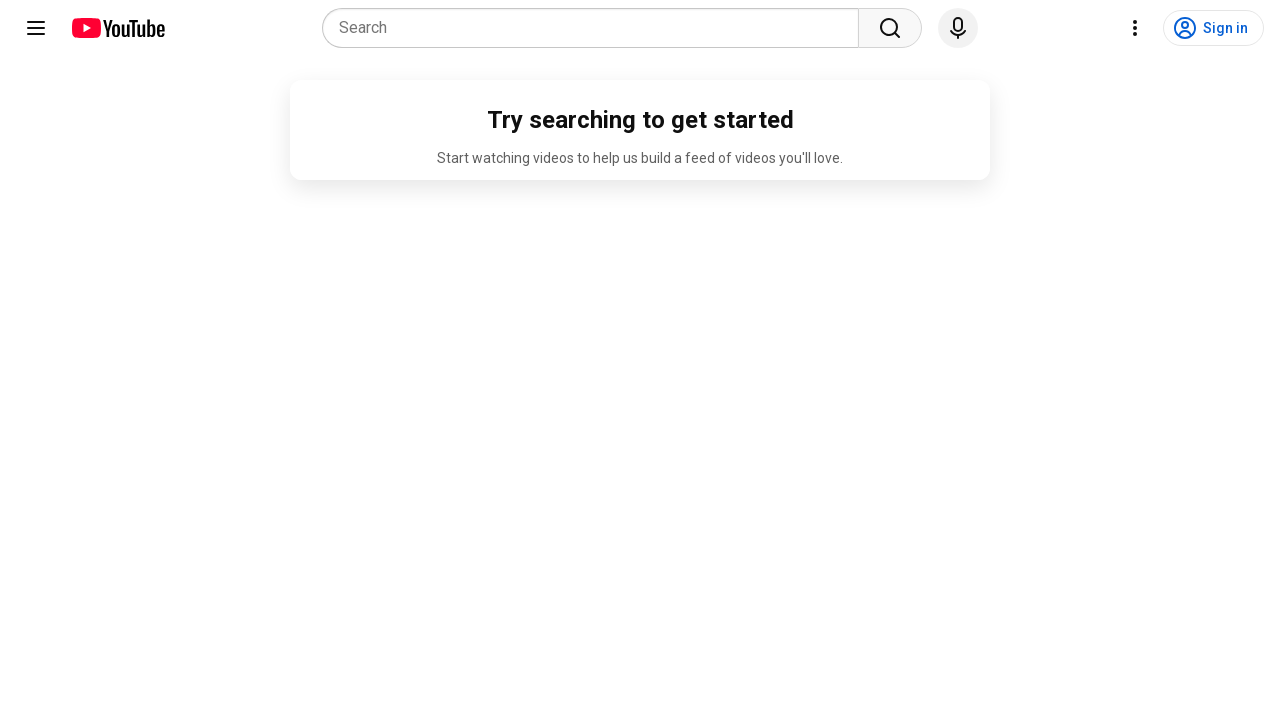

Navigated to YouTube homepage
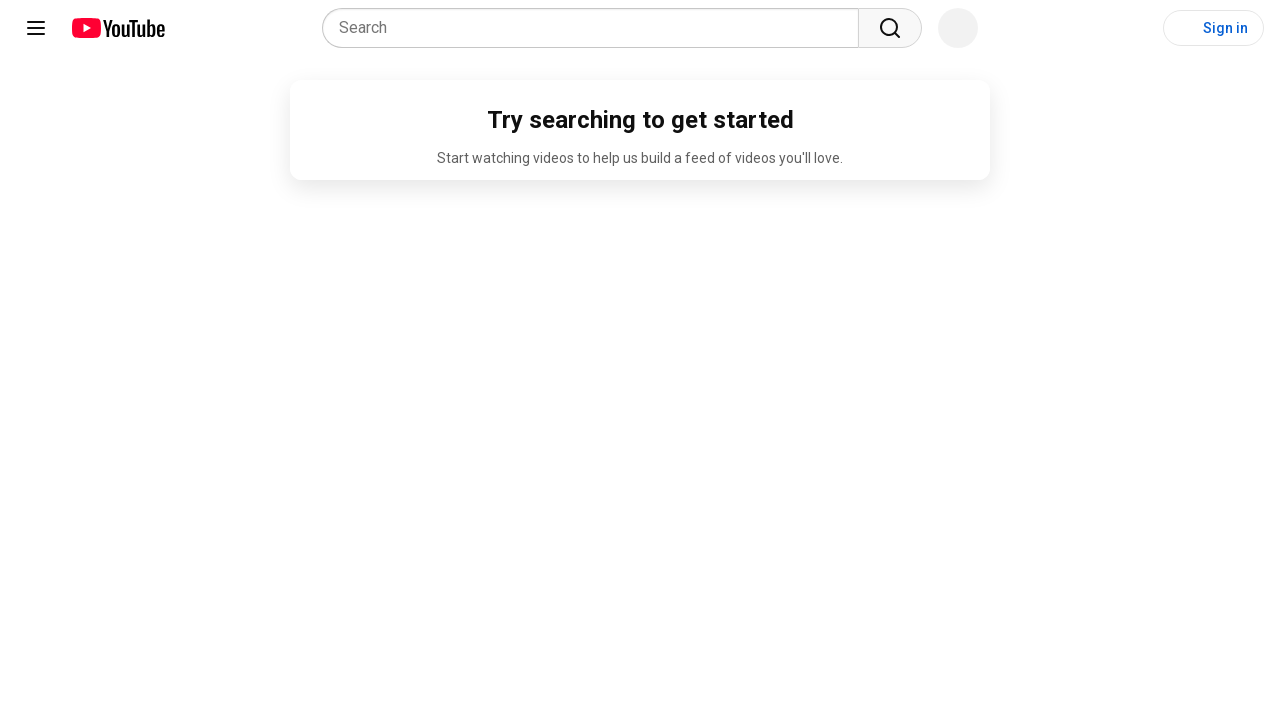

YouTube homepage loaded (domcontentloaded)
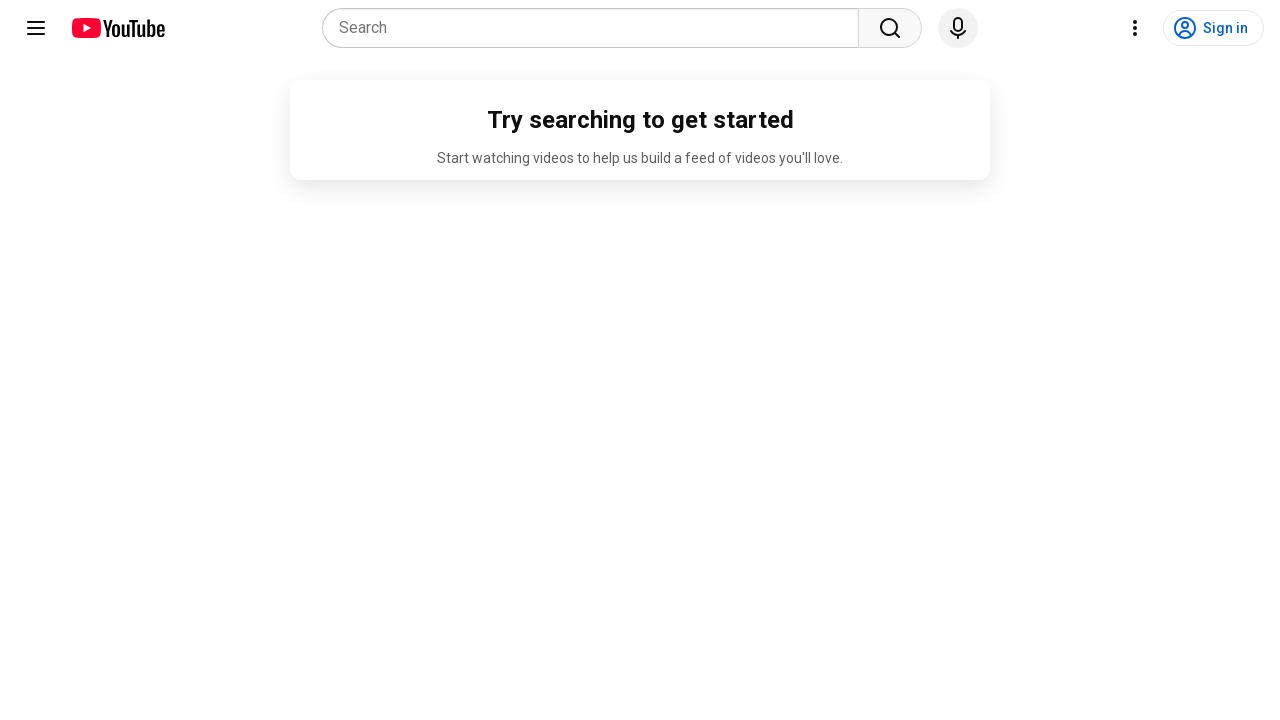

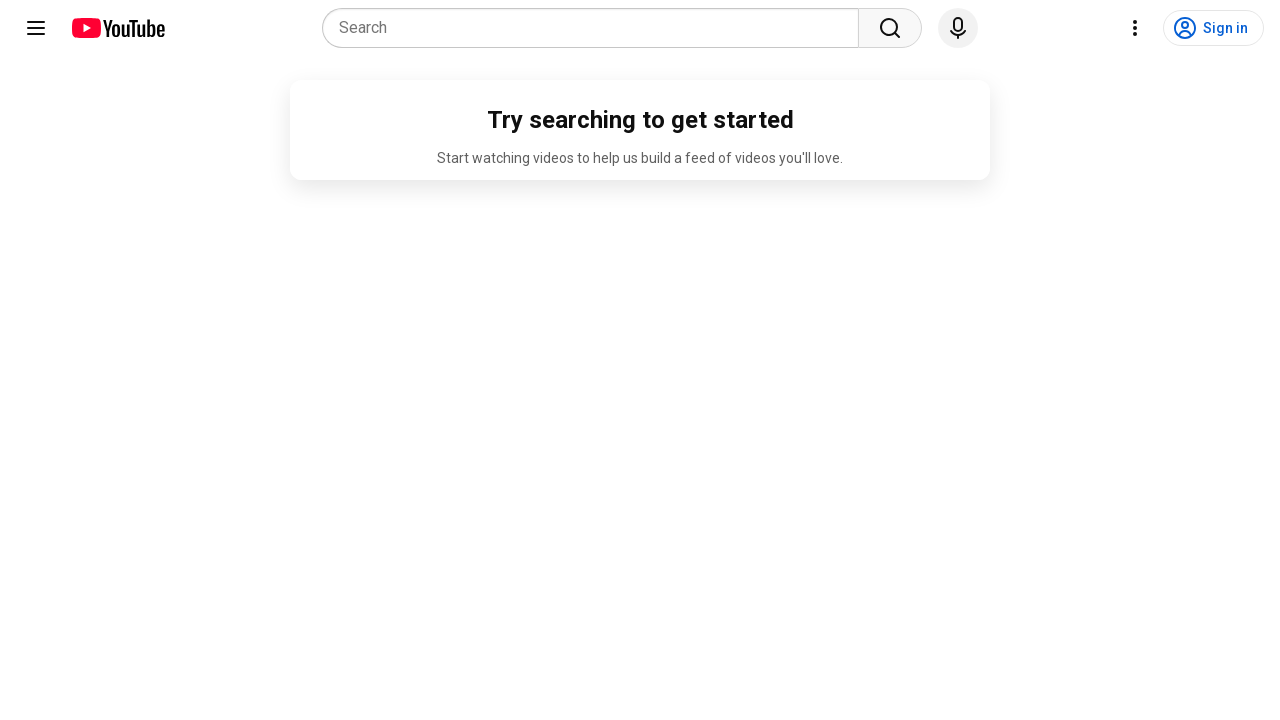